Navigates to the home page and verifies that the header text and description paragraph are displayed correctly

Starting URL: https://acctabootcamp.github.io/site

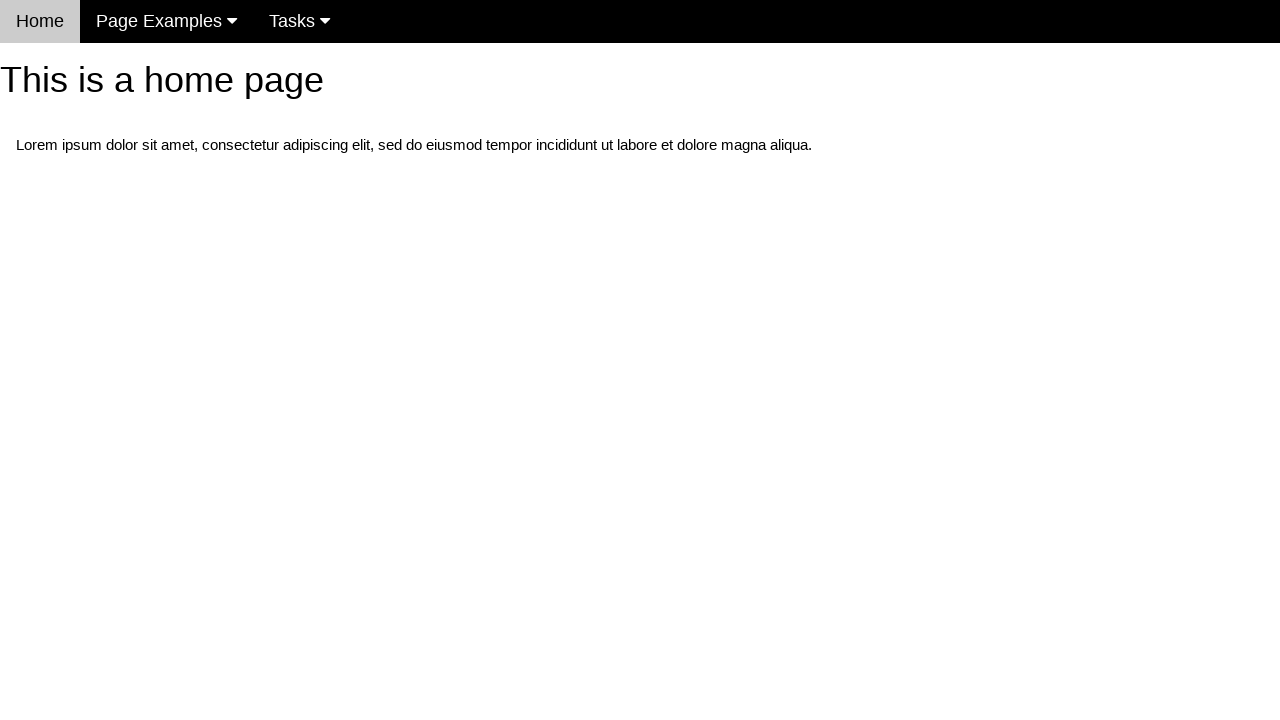

Navigated to home page at https://acctabootcamp.github.io/site
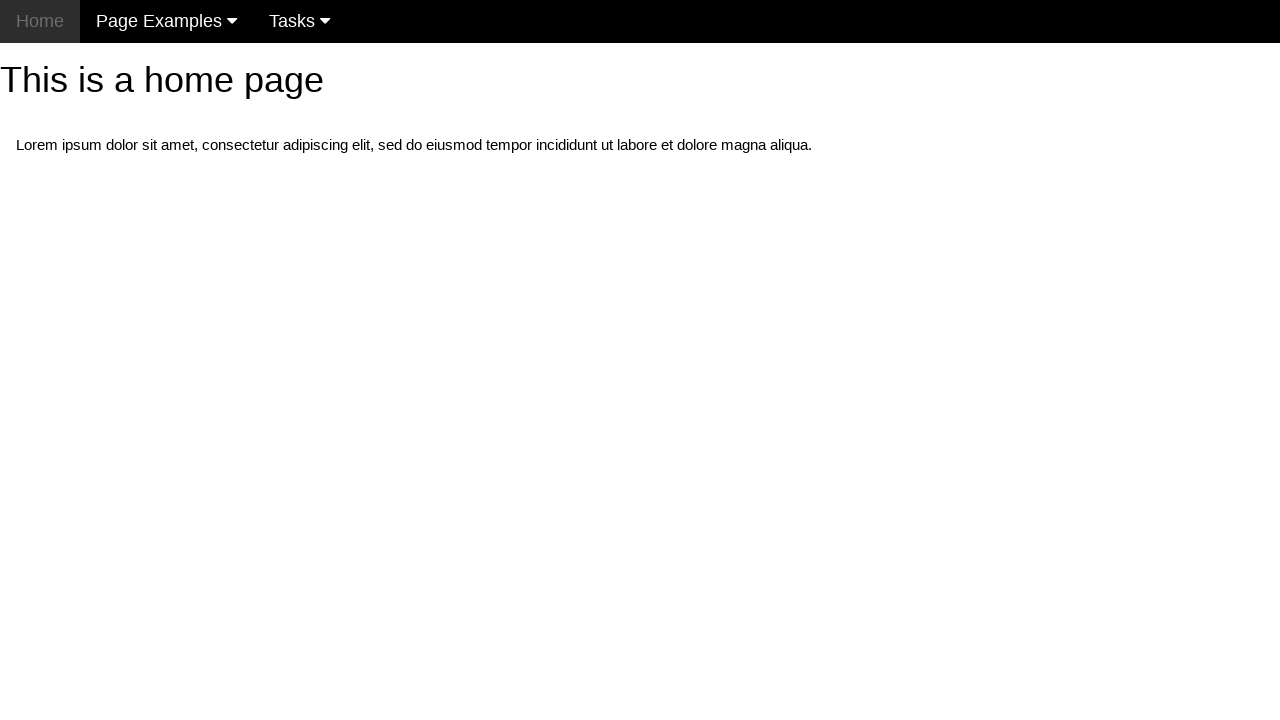

Retrieved header text from h1 element
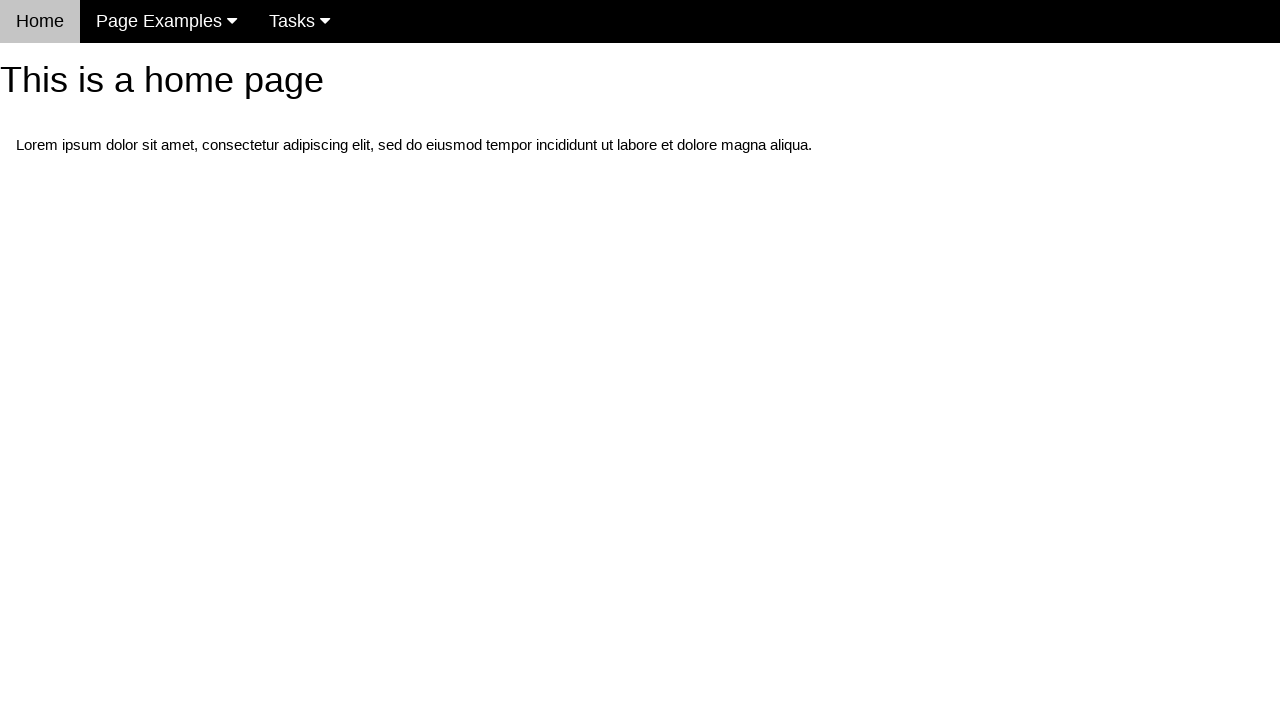

Verified header text equals 'This is a home page'
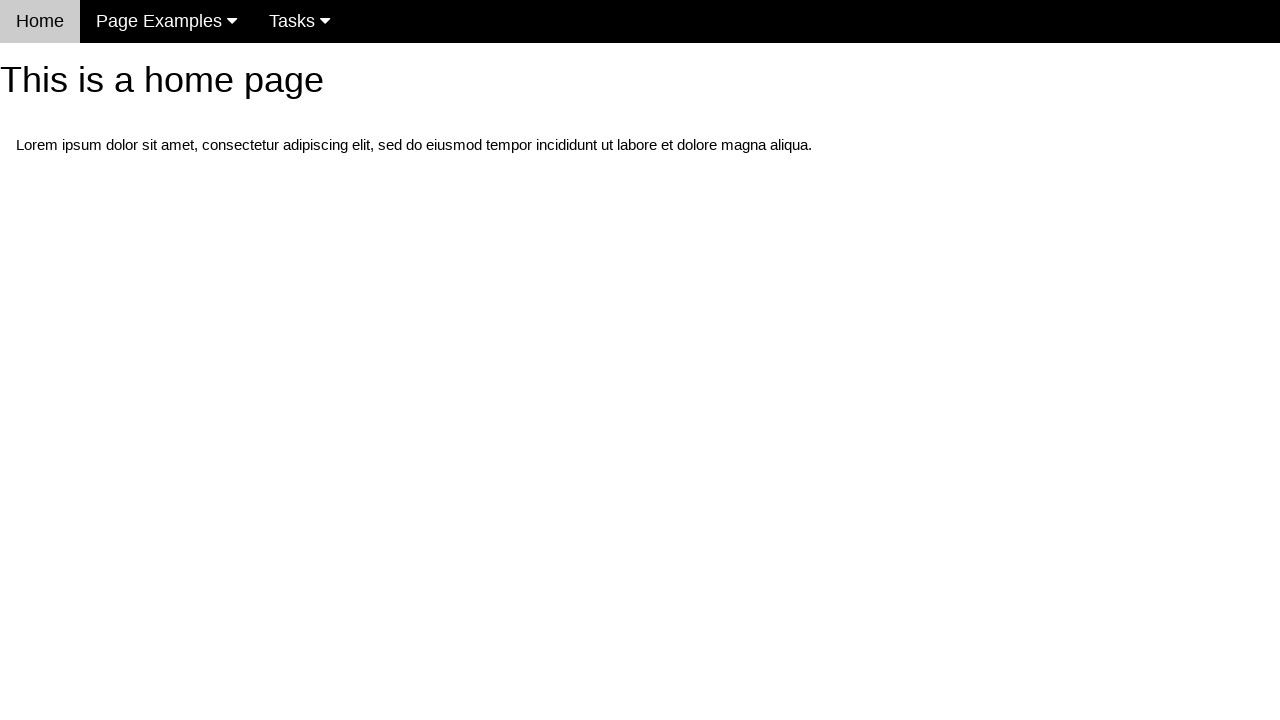

Retrieved description text from p element
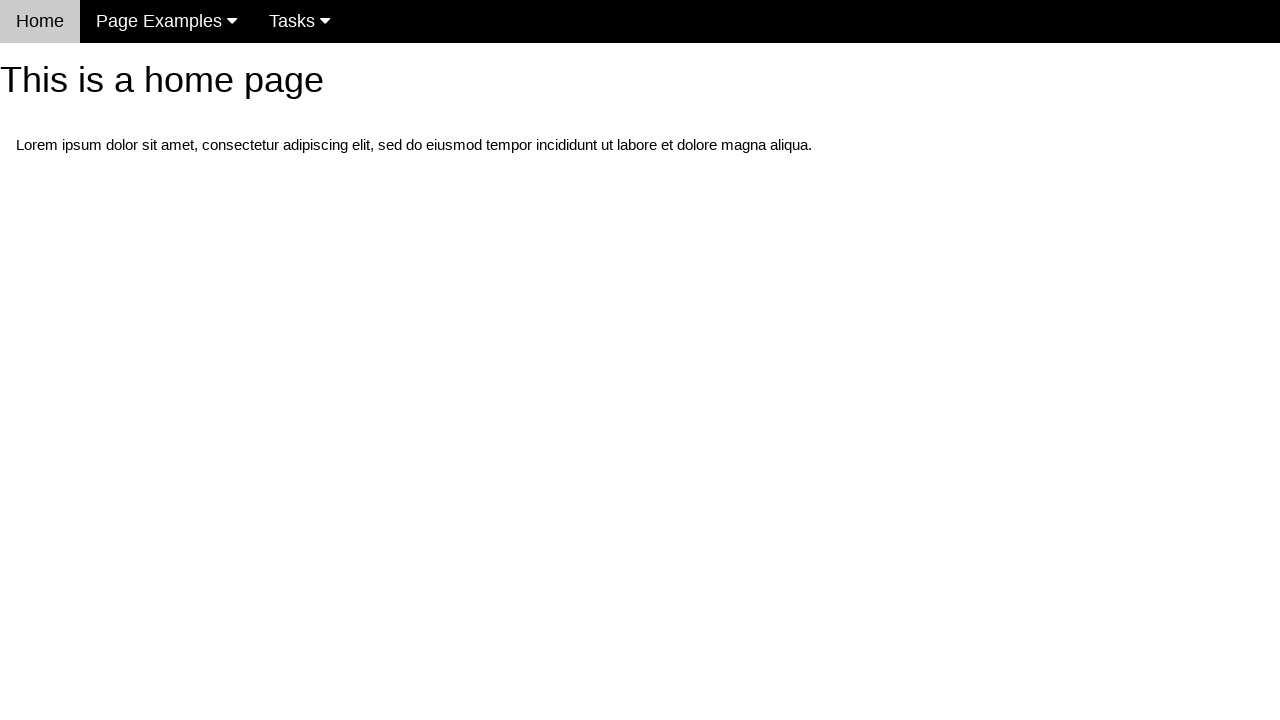

Verified description text matches expected Lorem ipsum text
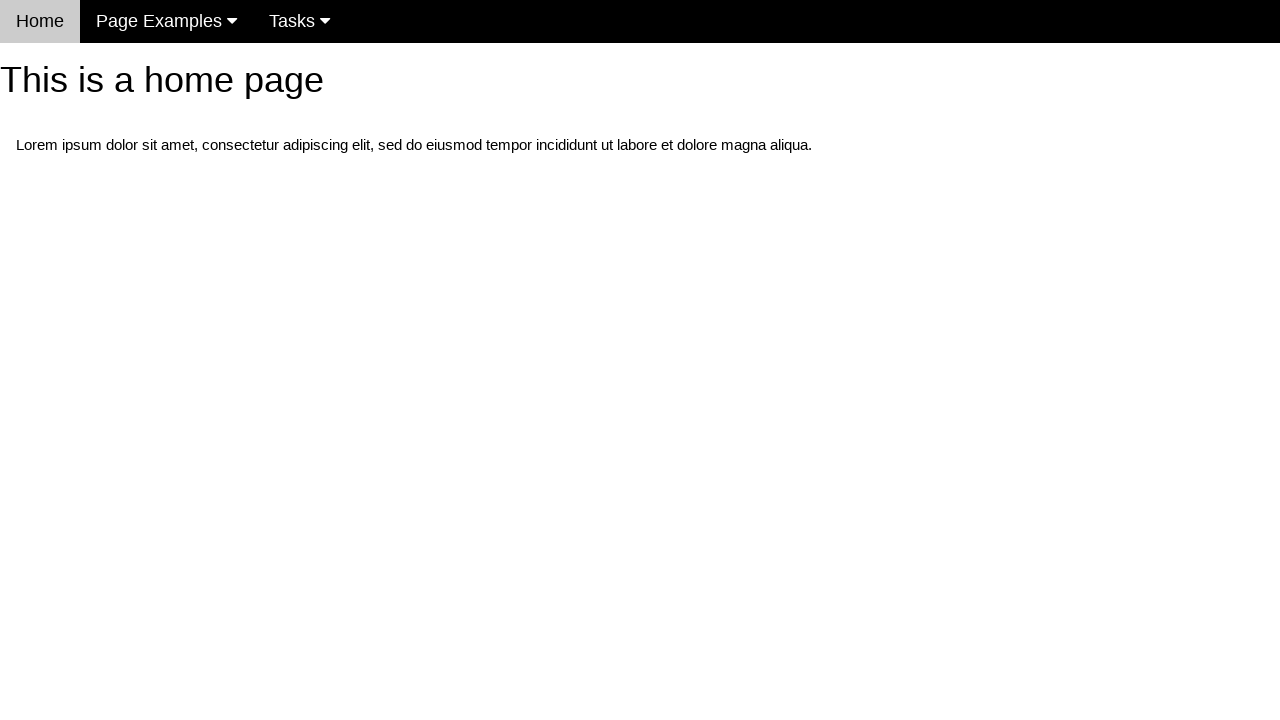

Waited for navigation bar element with class w3-navbar to appear
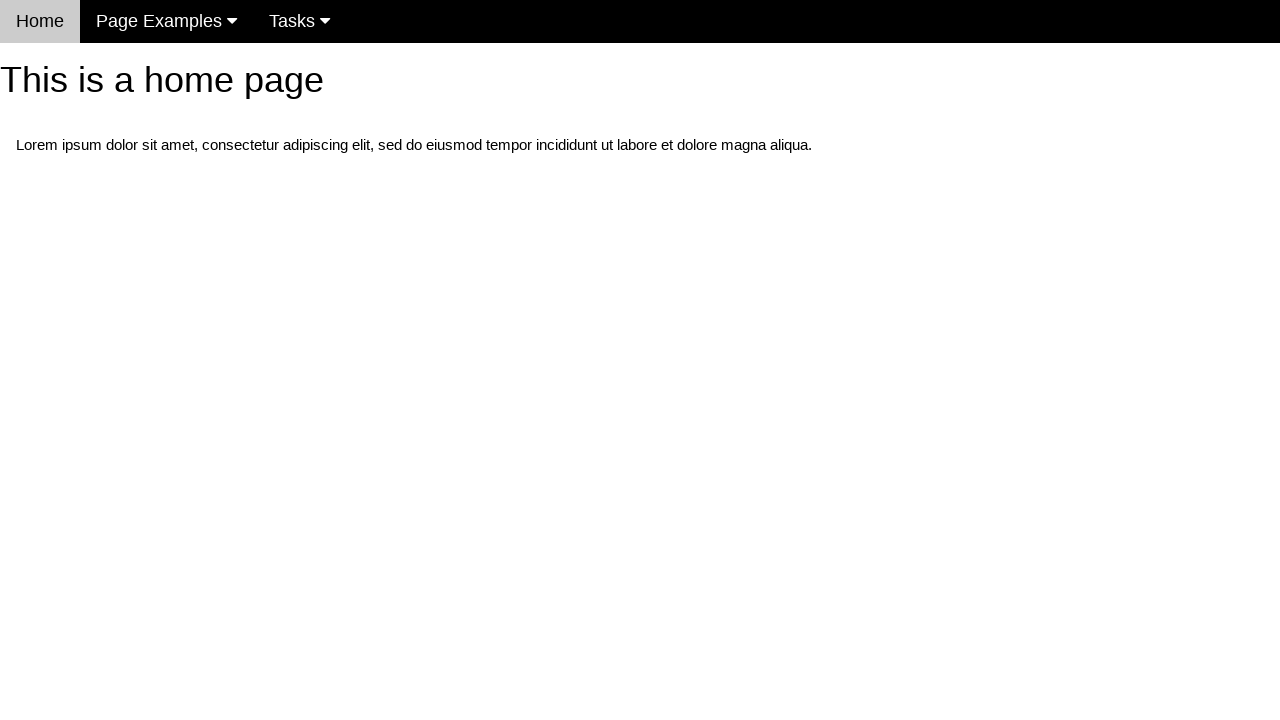

Verified navigation bar is visible on the page
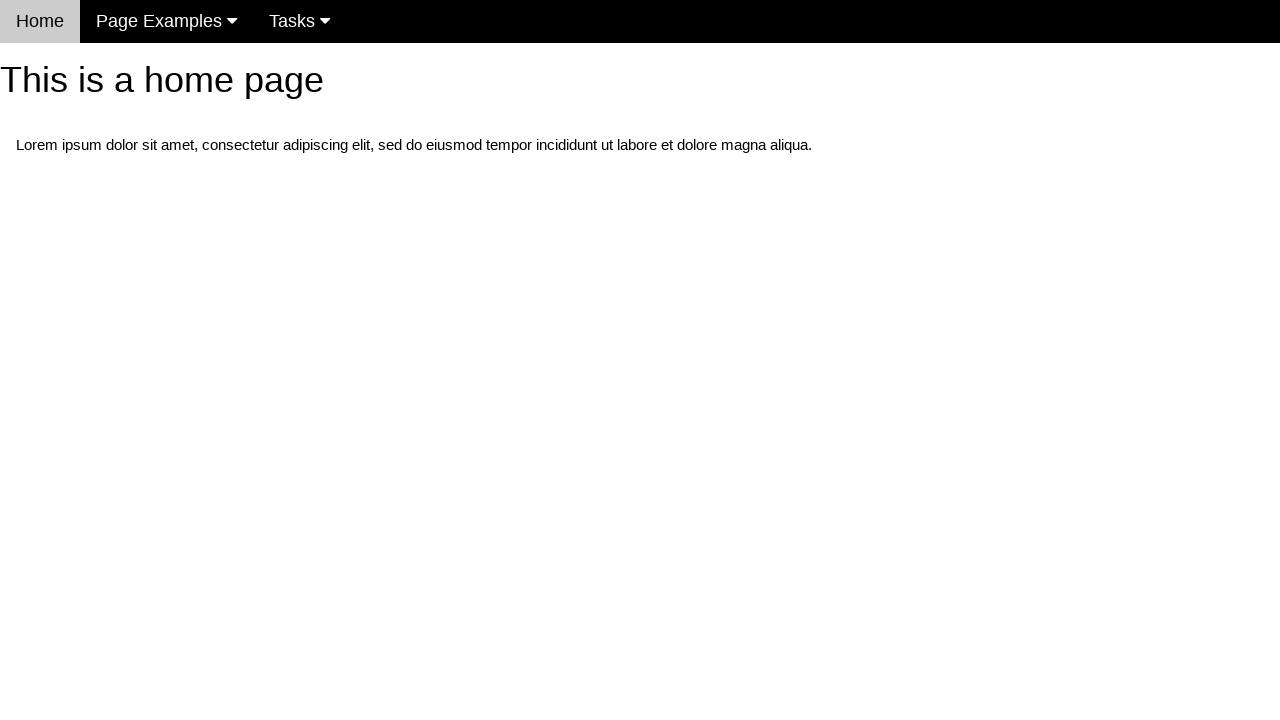

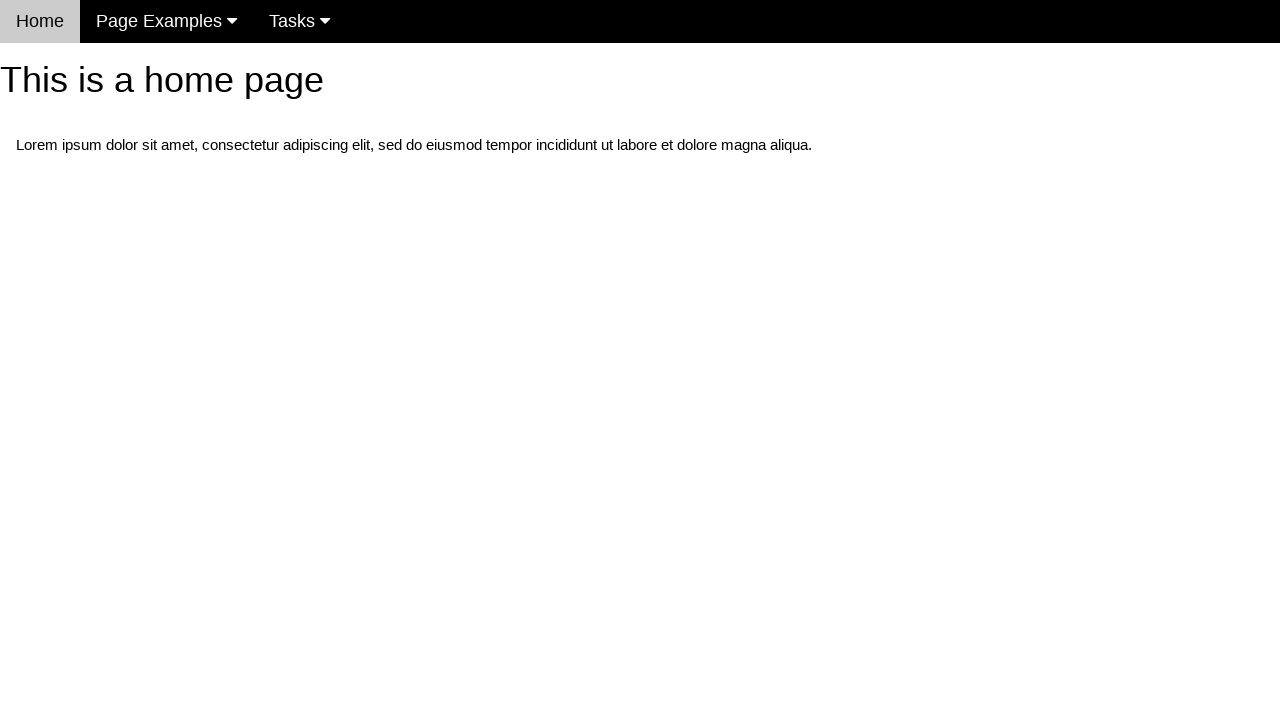